Tests navigation to Playwright documentation by clicking the "Get started" link and verifying the Installation heading appears

Starting URL: https://playwright.dev

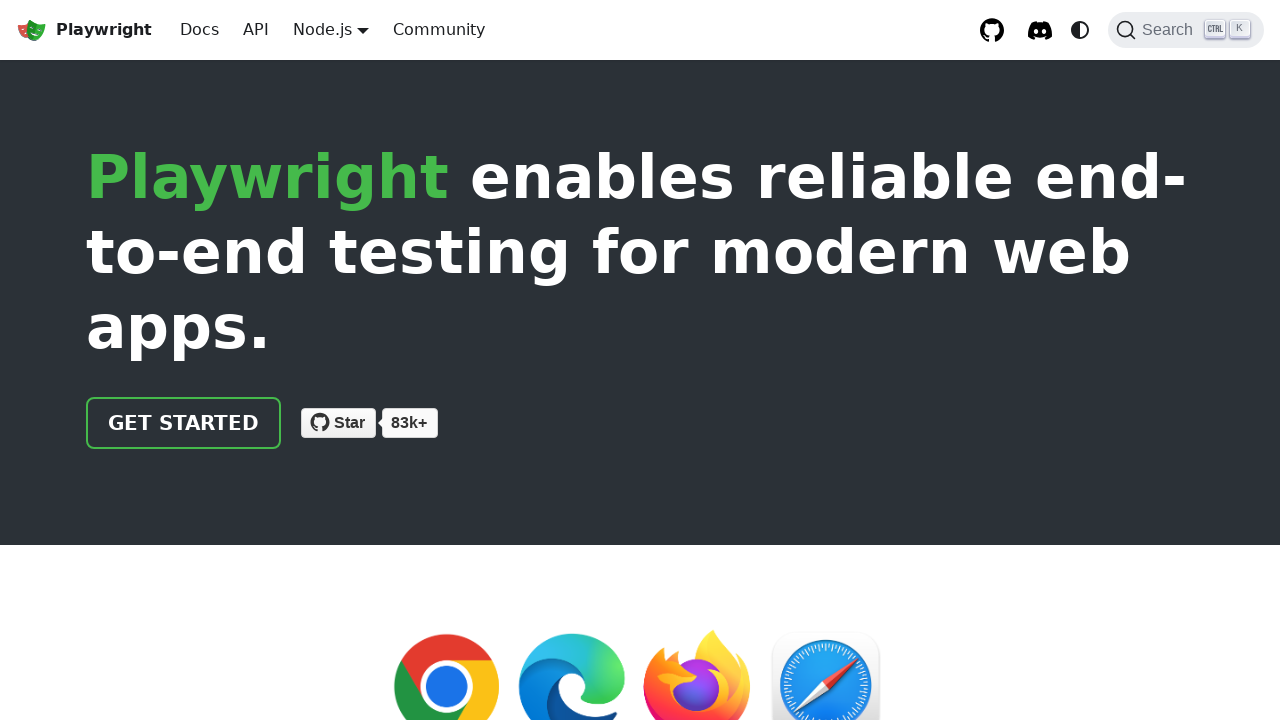

Clicked the 'Get started' link at (184, 423) on internal:role=link[name="Get started"i]
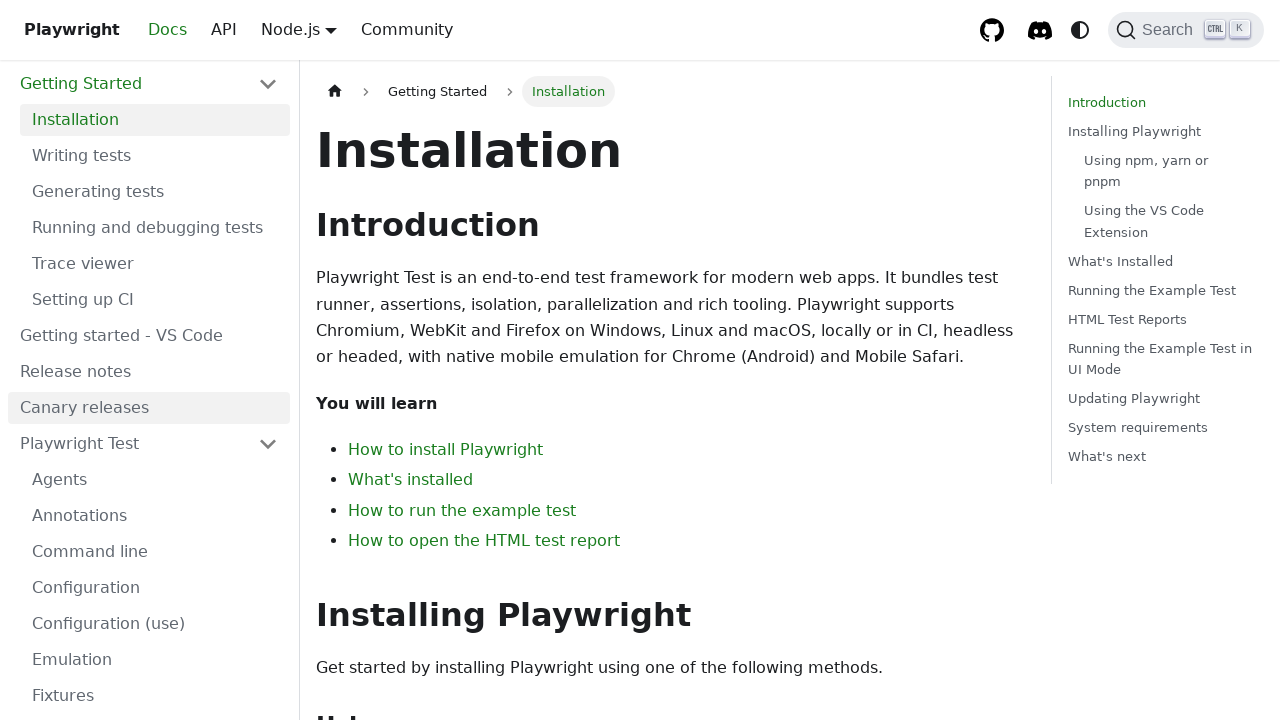

Installation heading appeared on the page
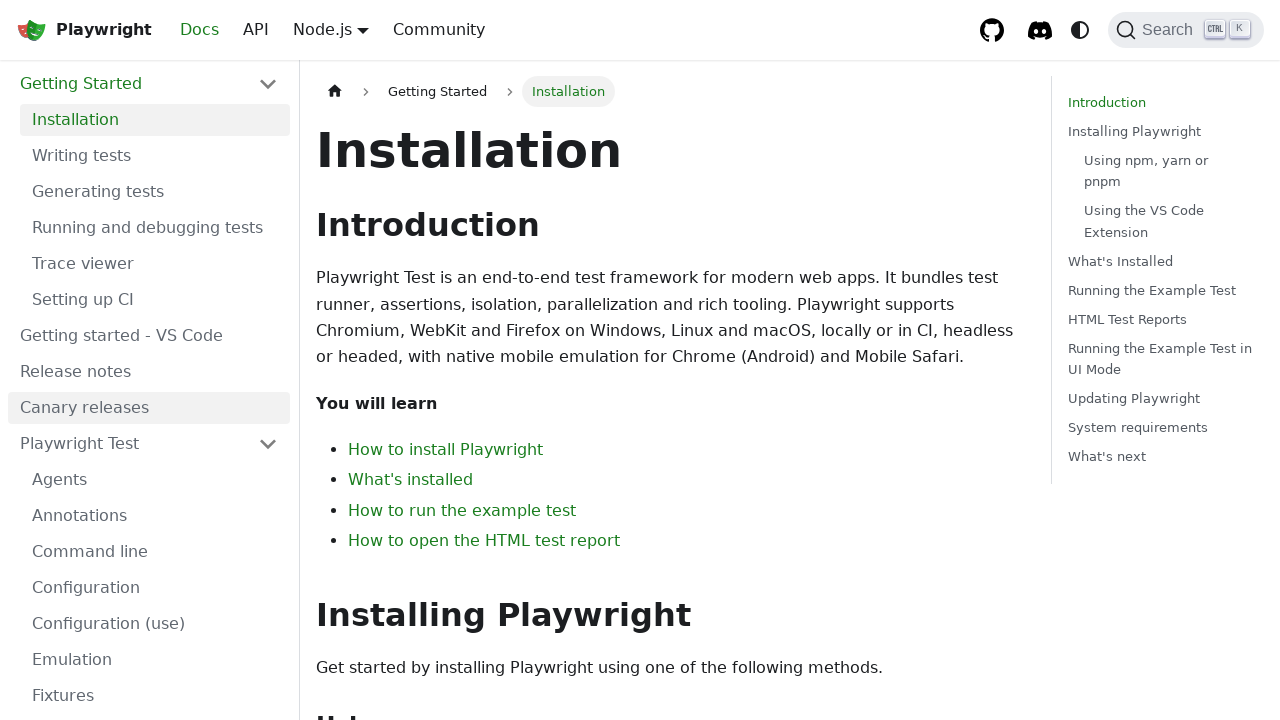

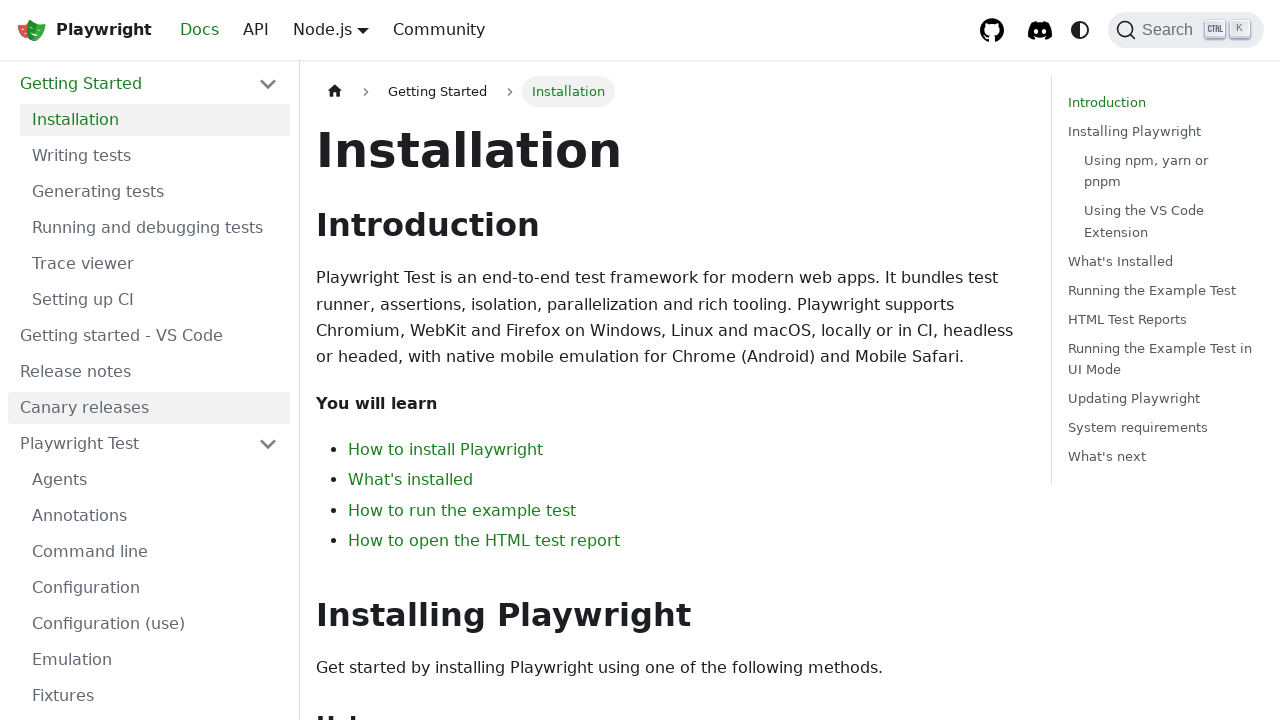